Tests modifying a date input field on China's railway booking website using JavaScript execution, then retrieves the value to verify the change

Starting URL: https://www.12306.cn/index/

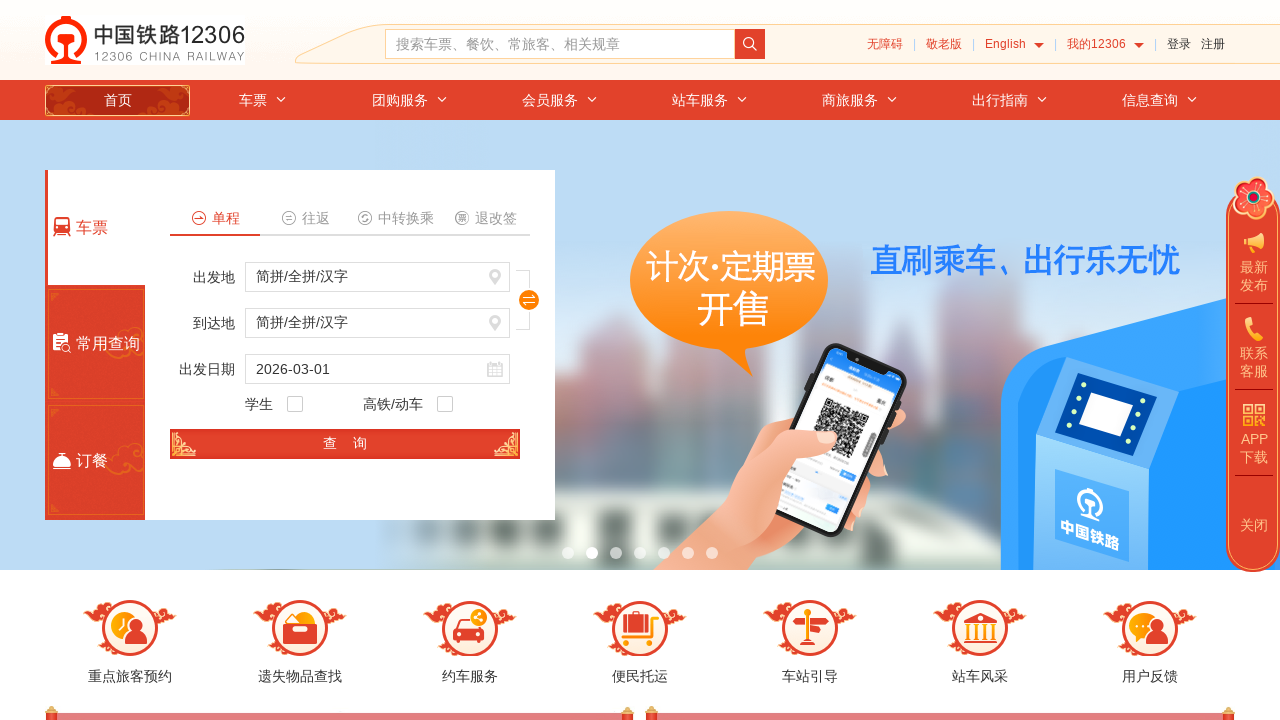

Waited for date input field #train_date to be available
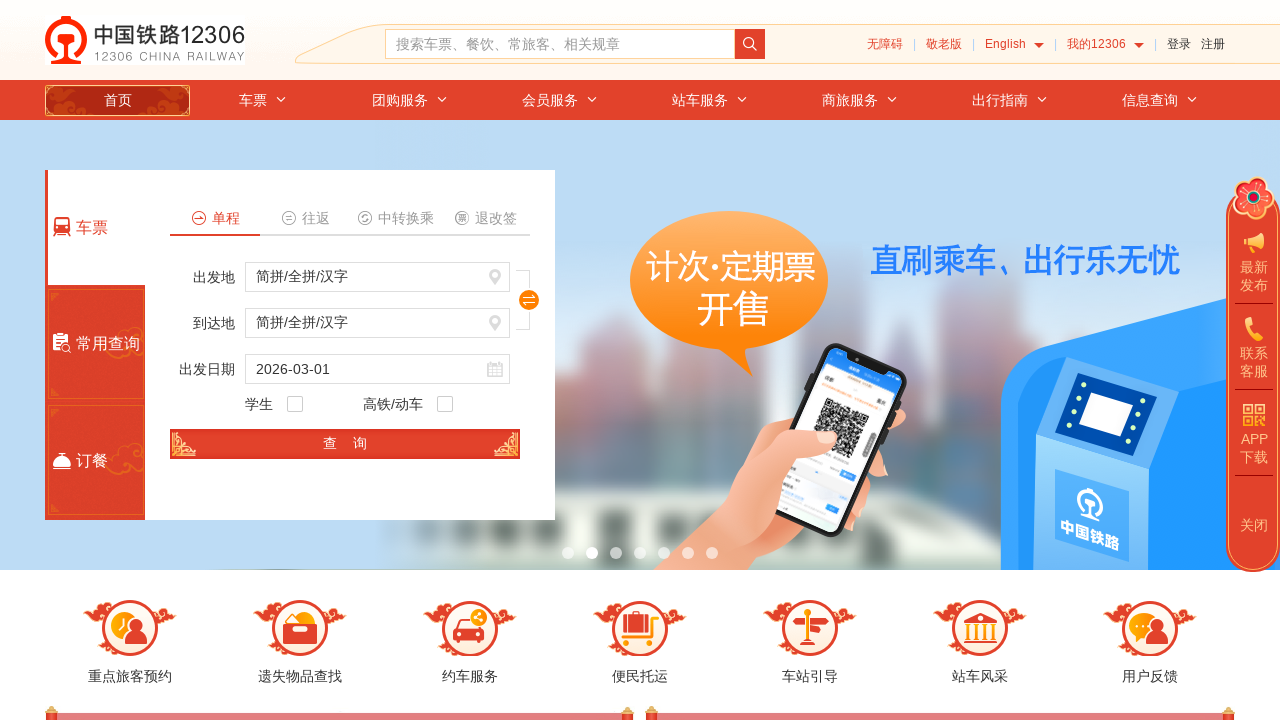

Modified date input field value to '2024-12-15' using JavaScript
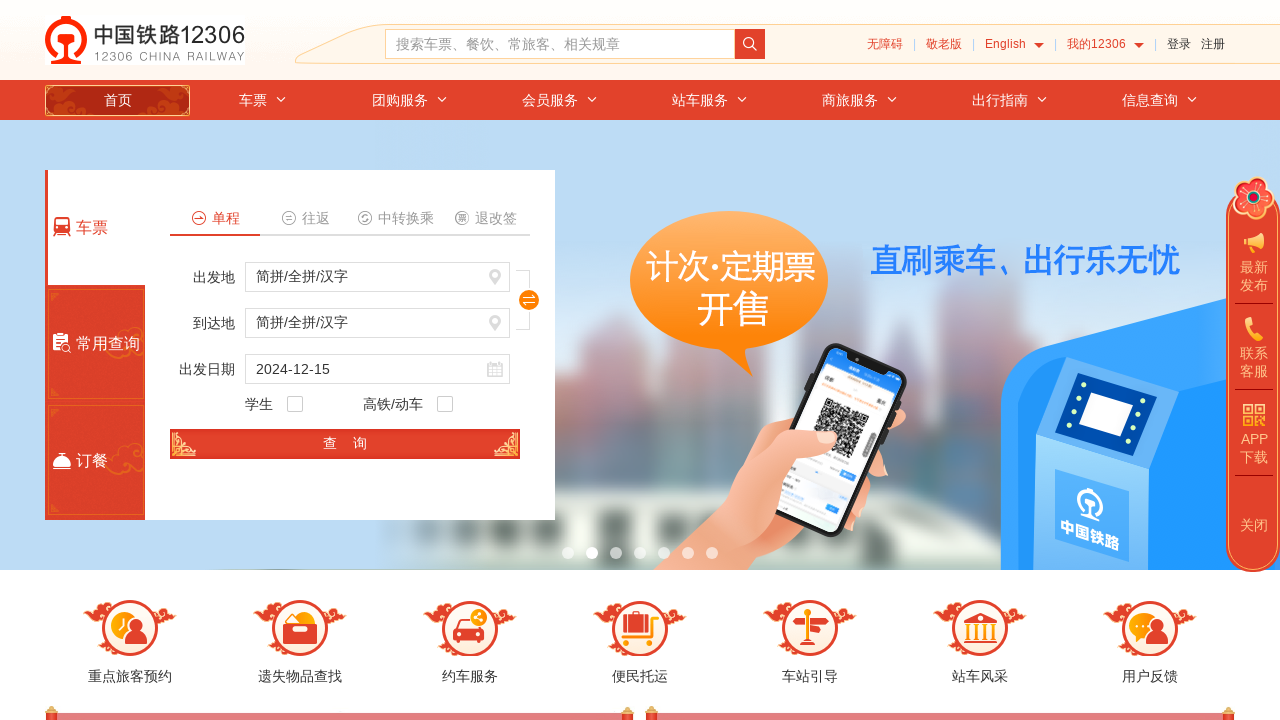

Retrieved date value from input field: 2024-12-15
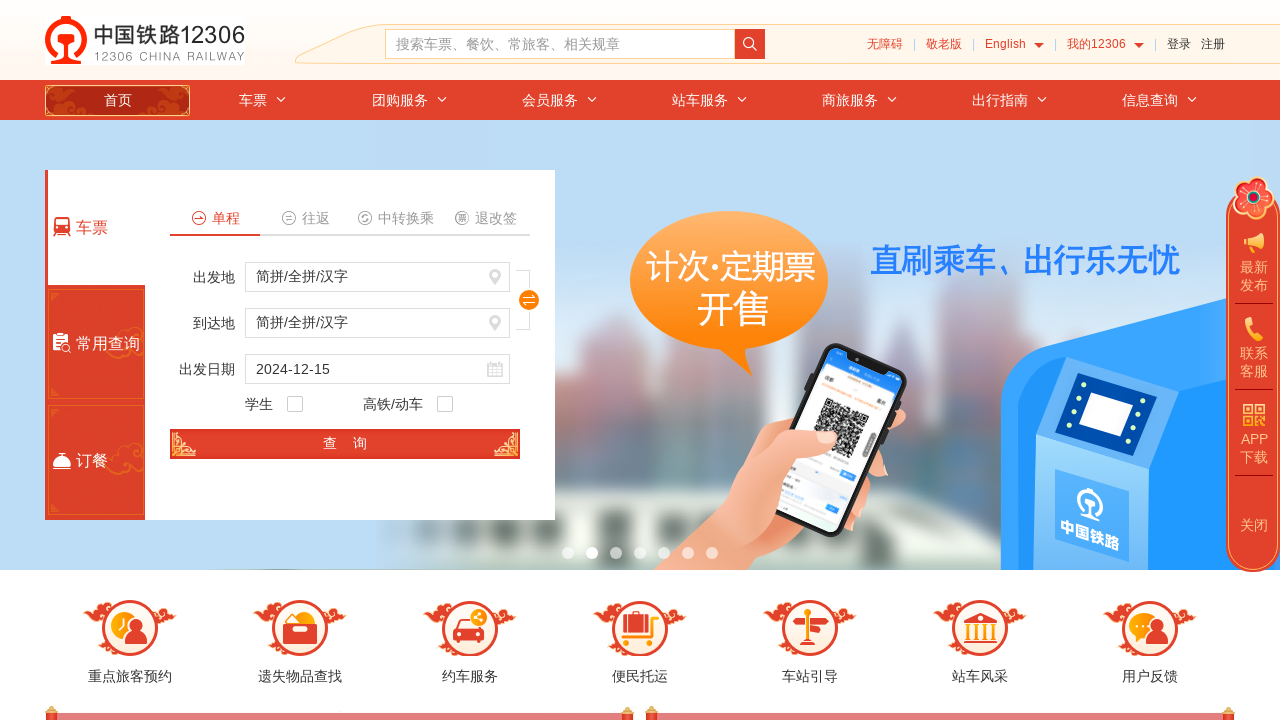

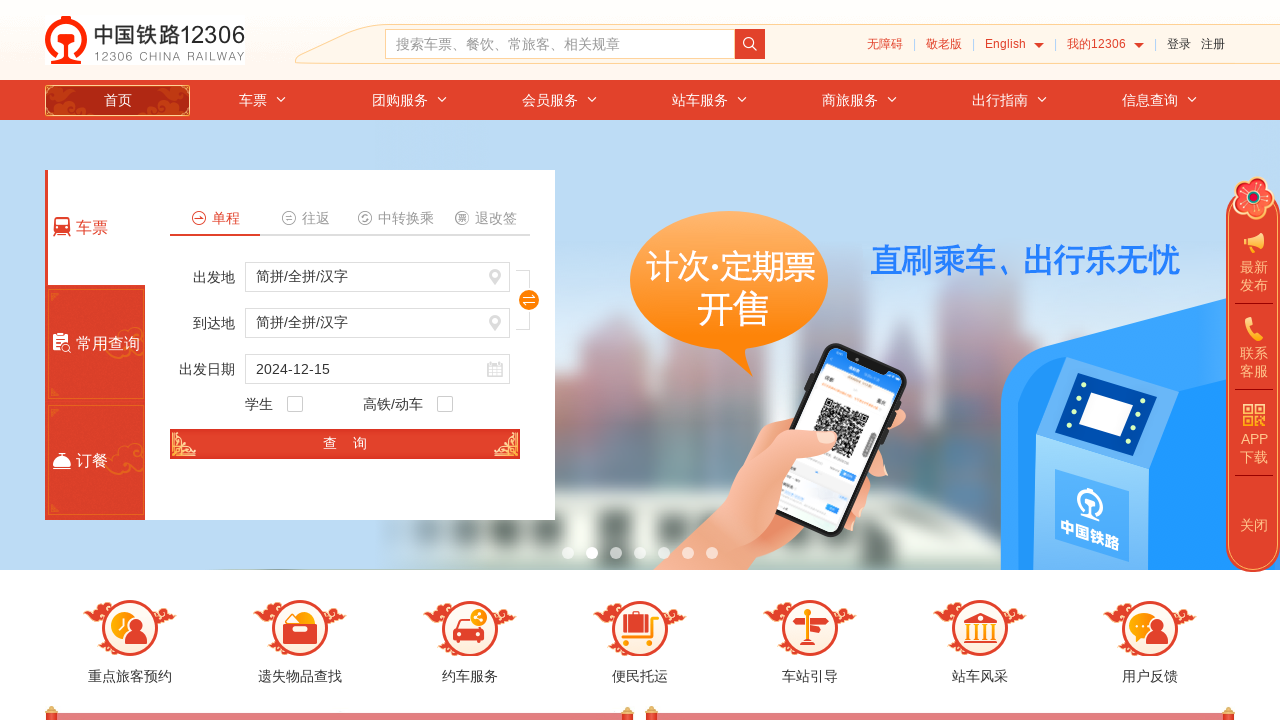